Tests handling of new browser tabs by clicking a Google link, verifying the new tab title, and filling an email field on the original page

Starting URL: https://automationfc.github.io/basic-form/index.html

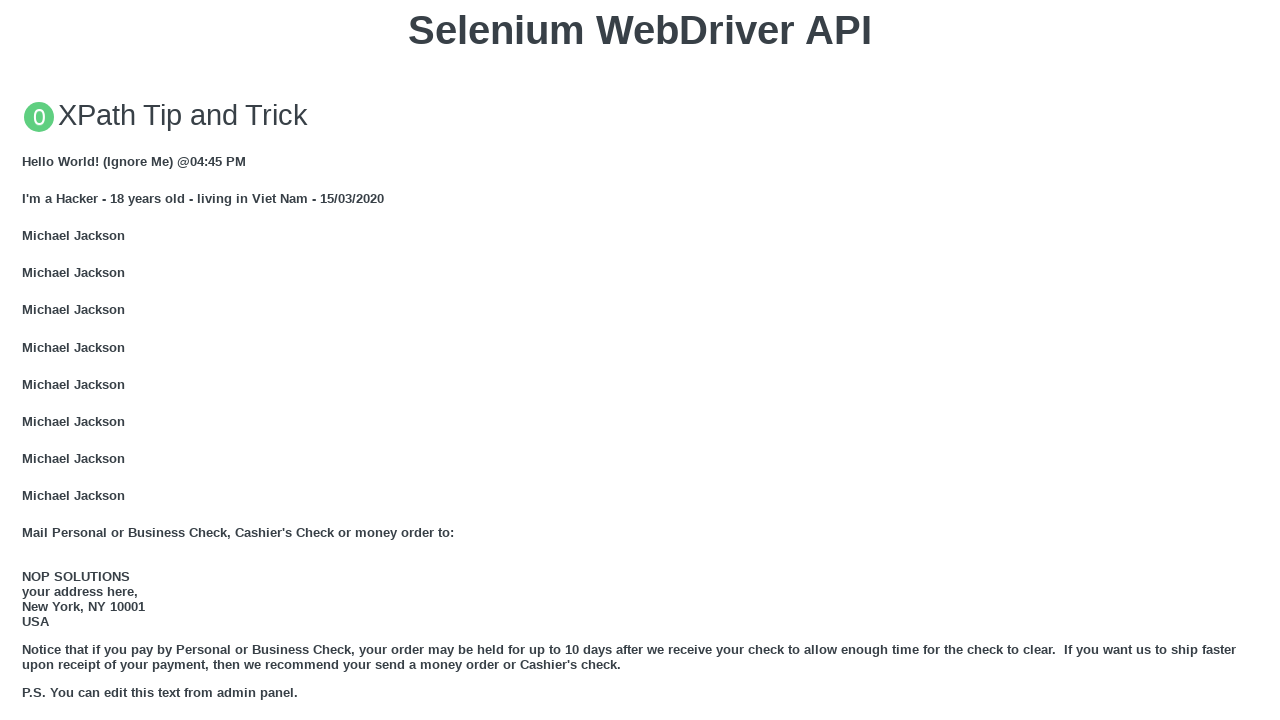

Located Google link element
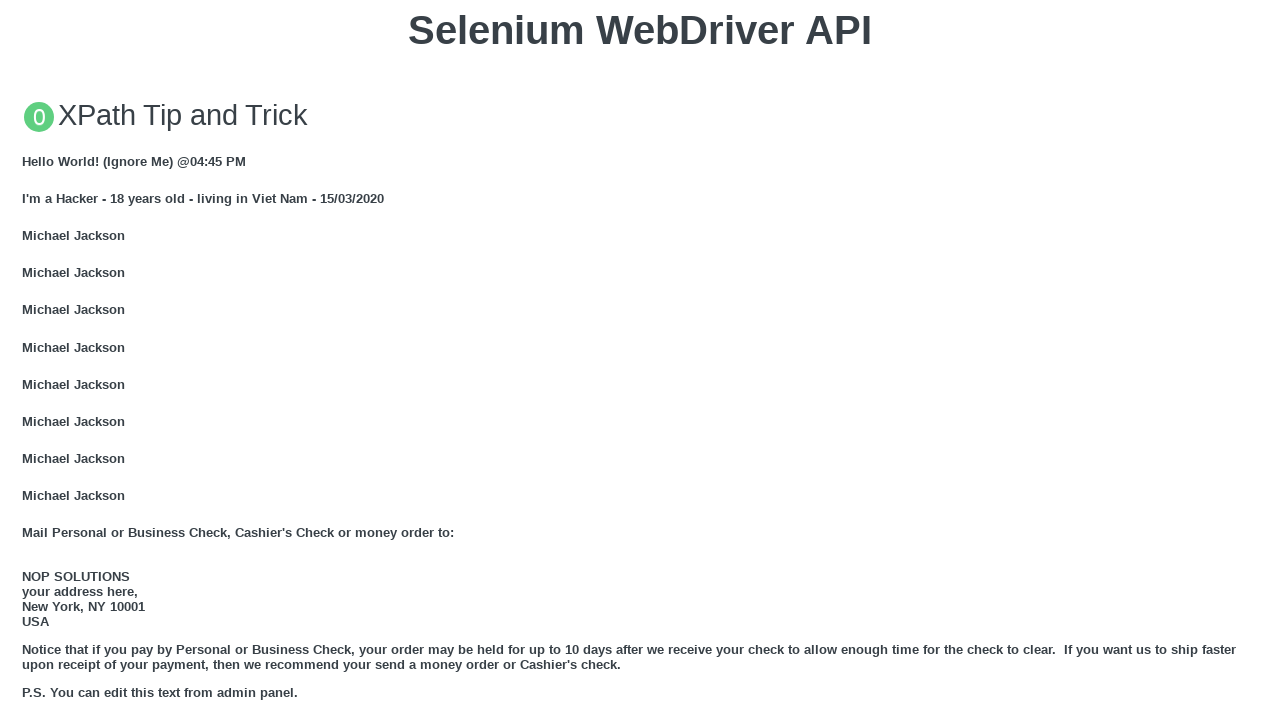

Clicked Google link to open new tab at (56, 360) on xpath=//a[text()='GOOGLE']
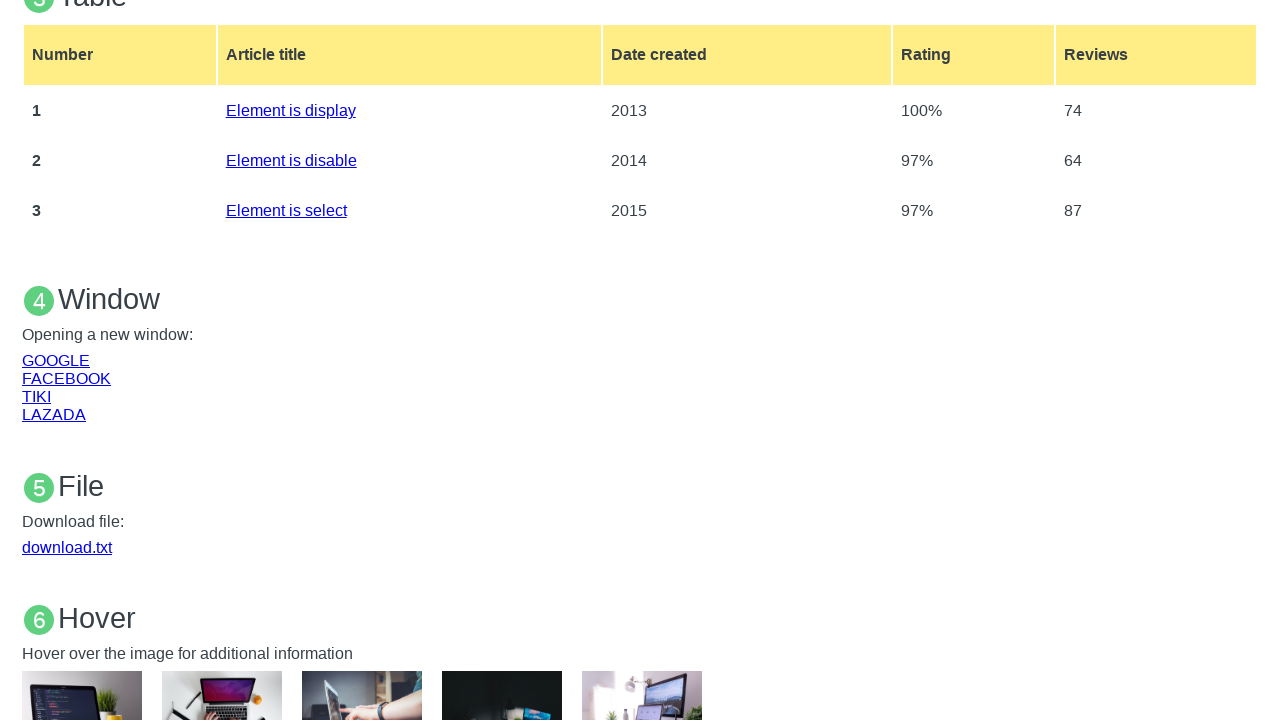

New tab object obtained
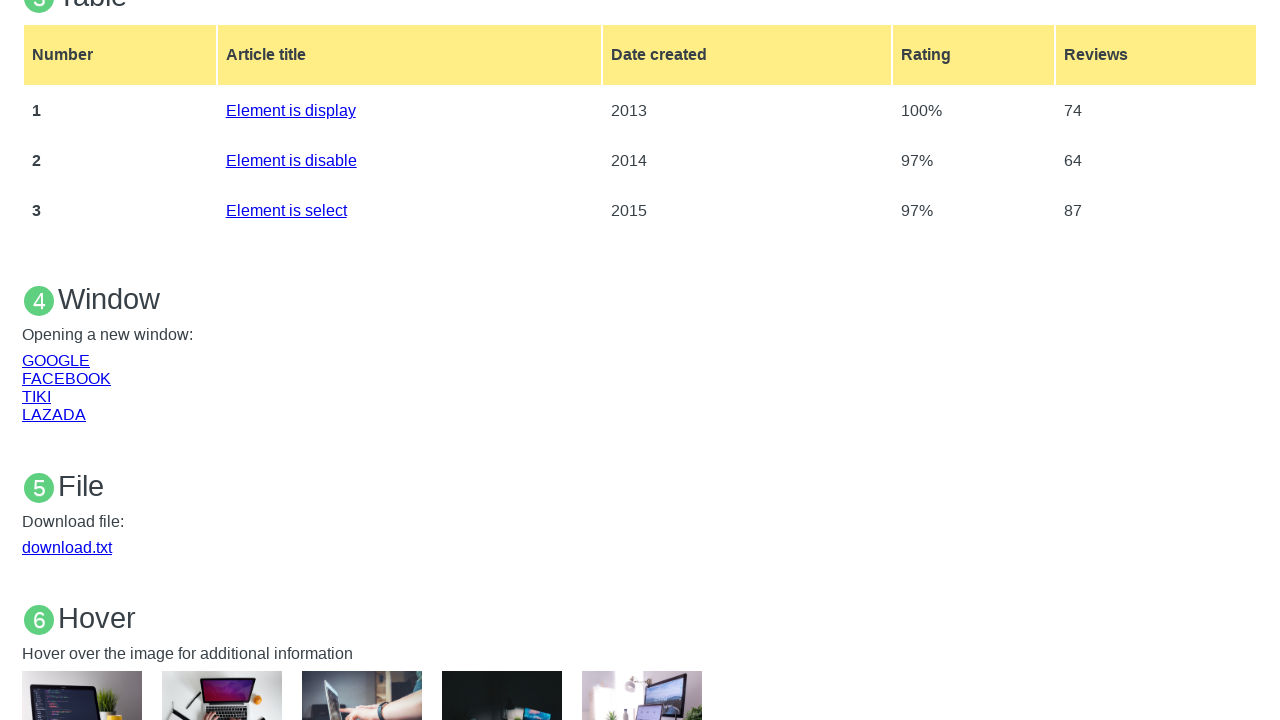

New tab page loaded completely
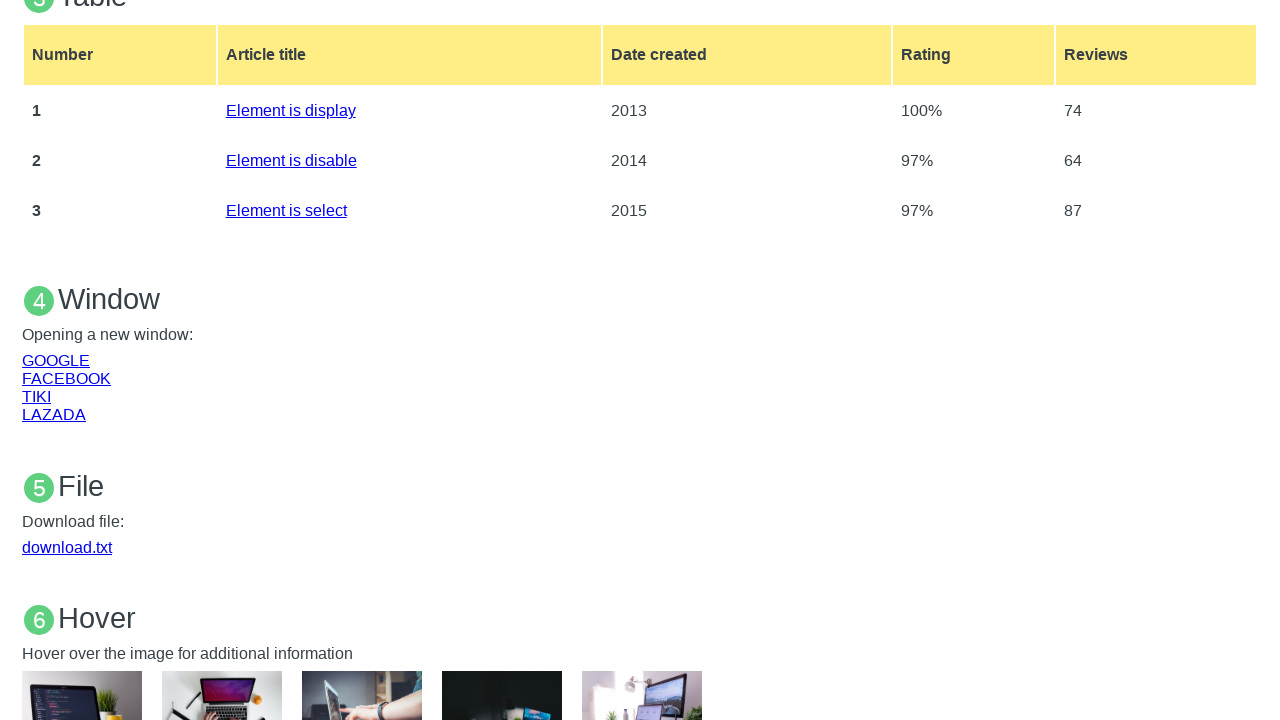

Filled email field with 'kanetran@gmail.com' on original page on #mail
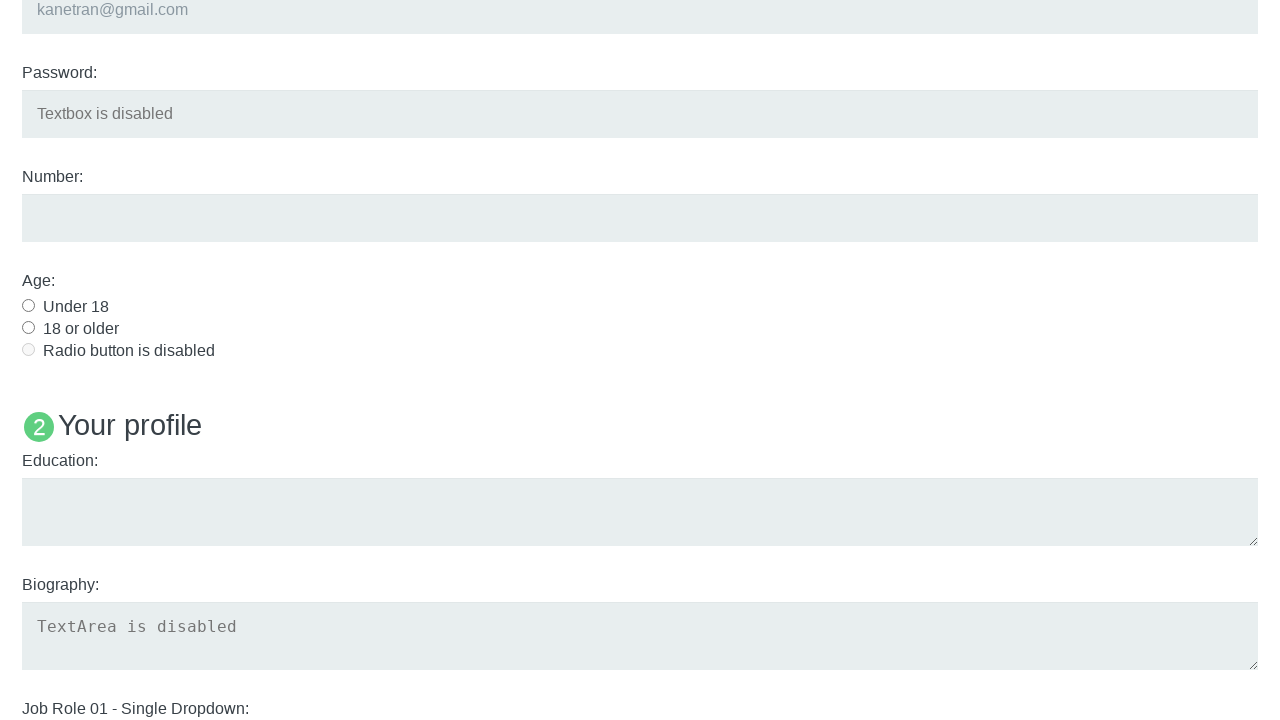

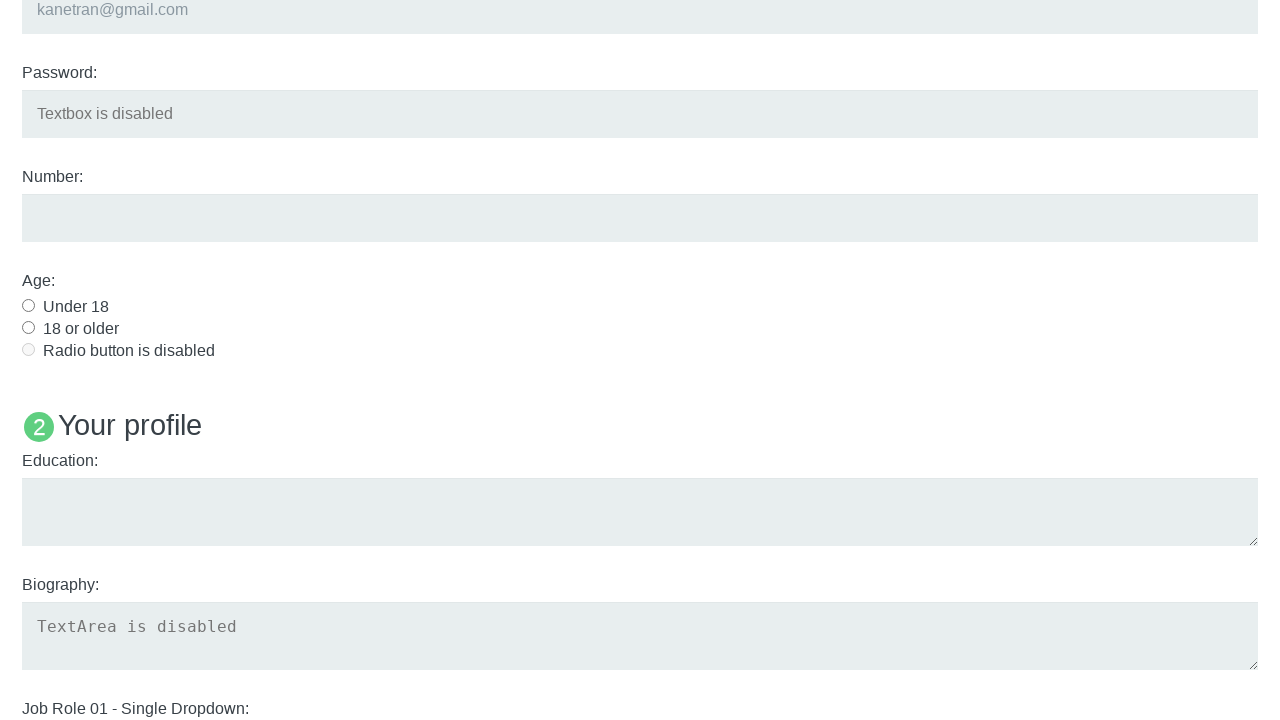